Tests wait functionality on LeafGround by clicking a button and retrieving text from another button element that appears after a delay

Starting URL: https://www.leafground.com/waits.xhtml

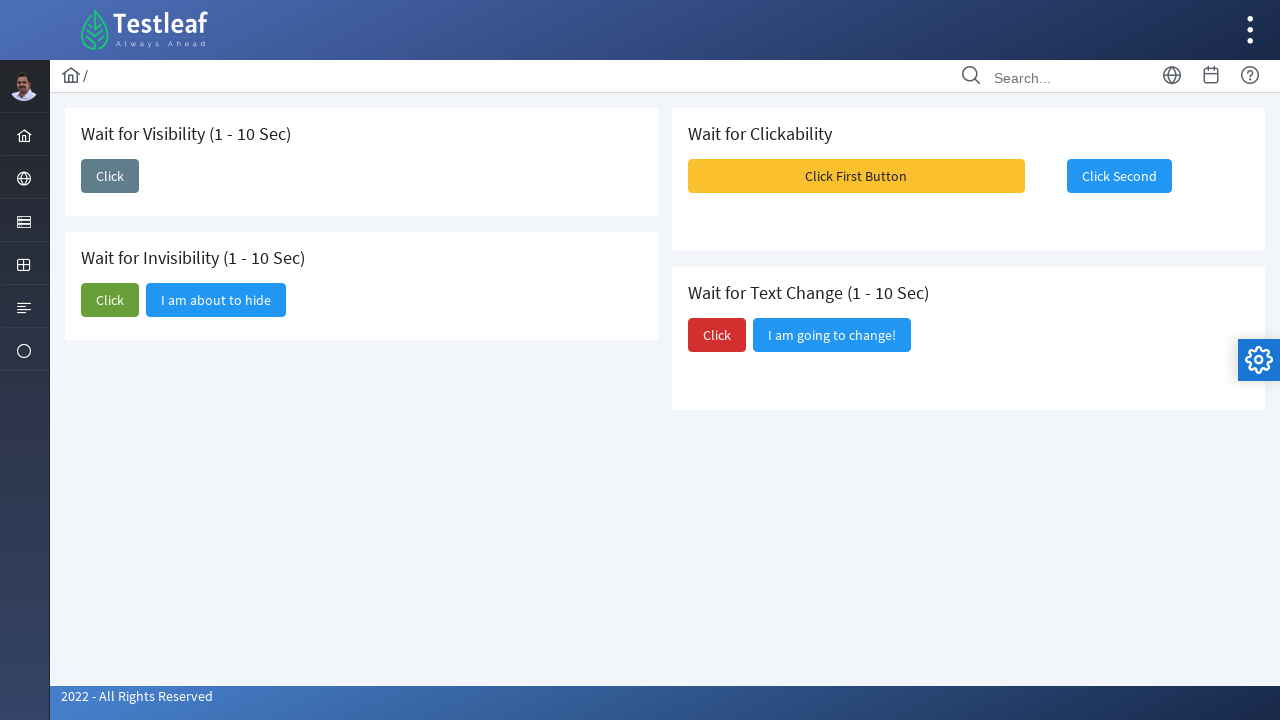

Clicked button to trigger wait scenario at (110, 176) on button[name='j_idt87:j_idt89']
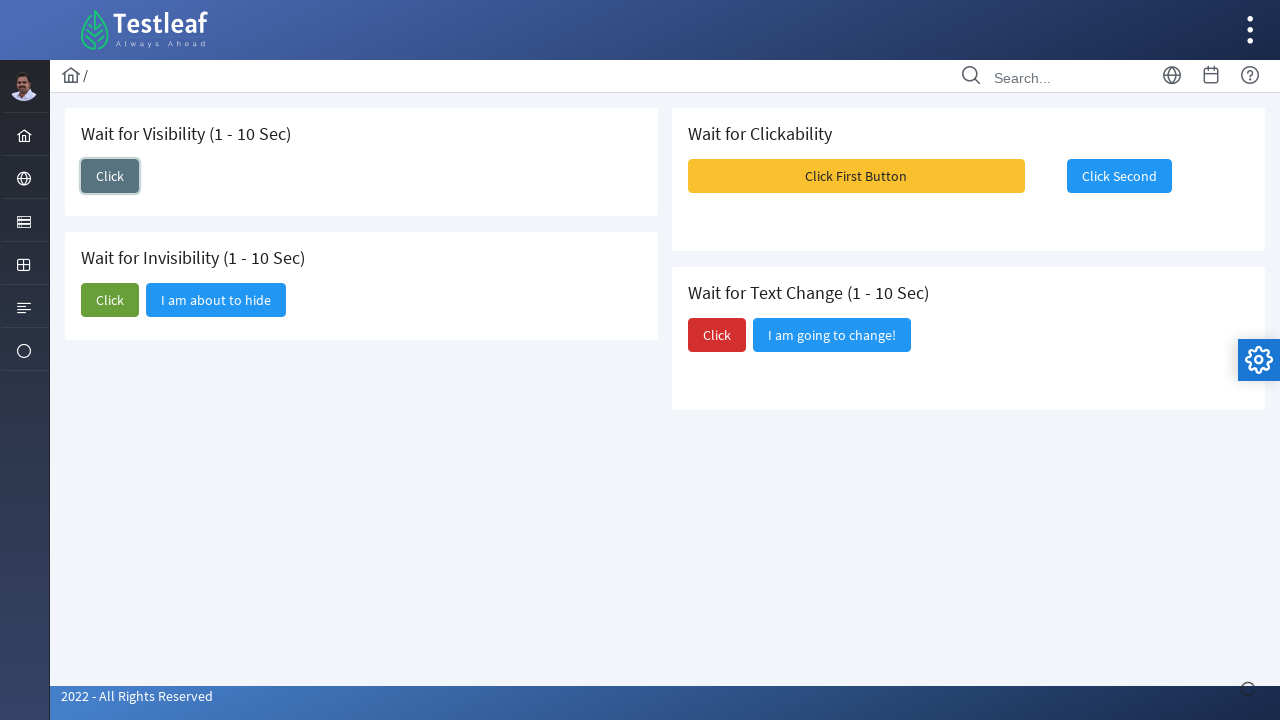

Waited for delayed button to appear
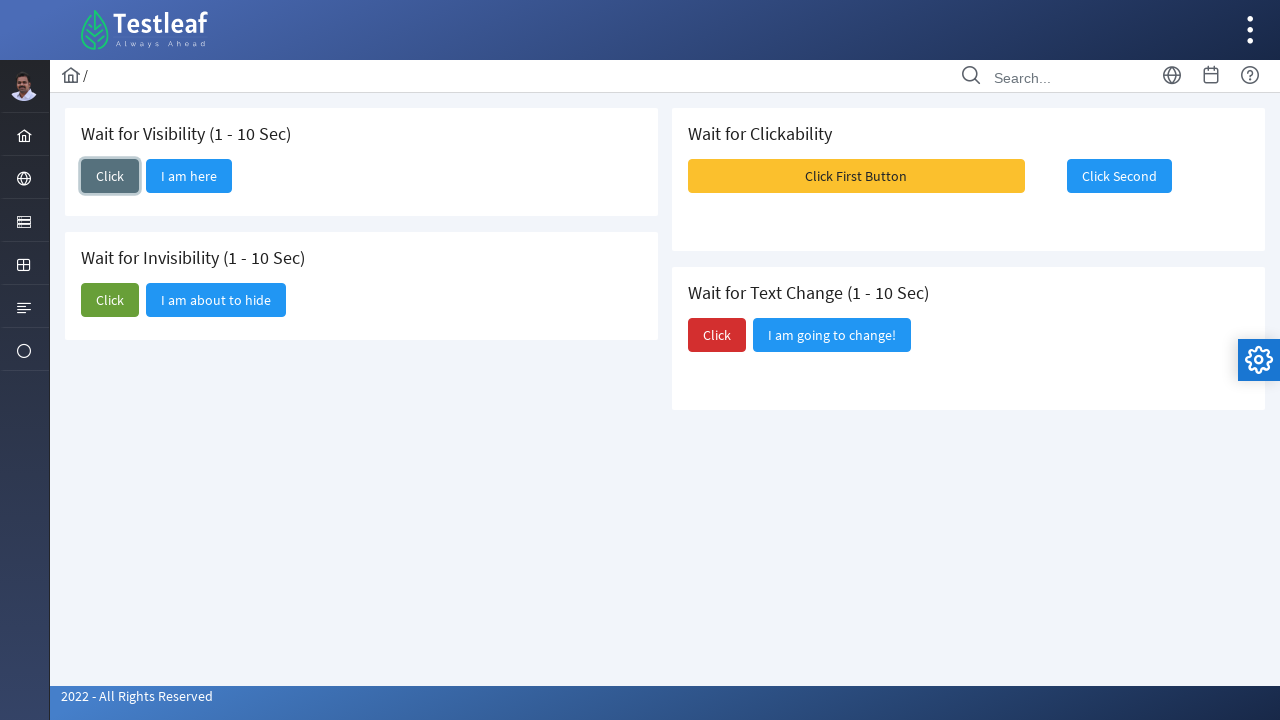

Retrieved text from delayed button: I am here
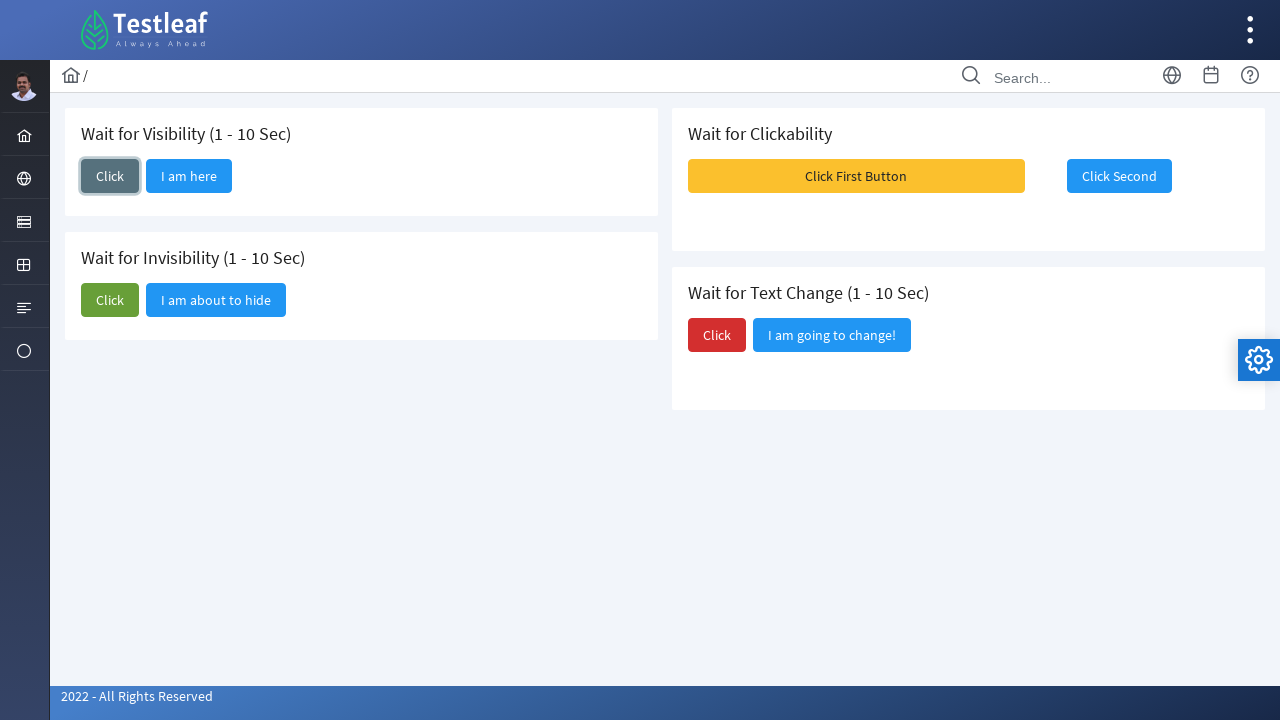

Printed button text to console
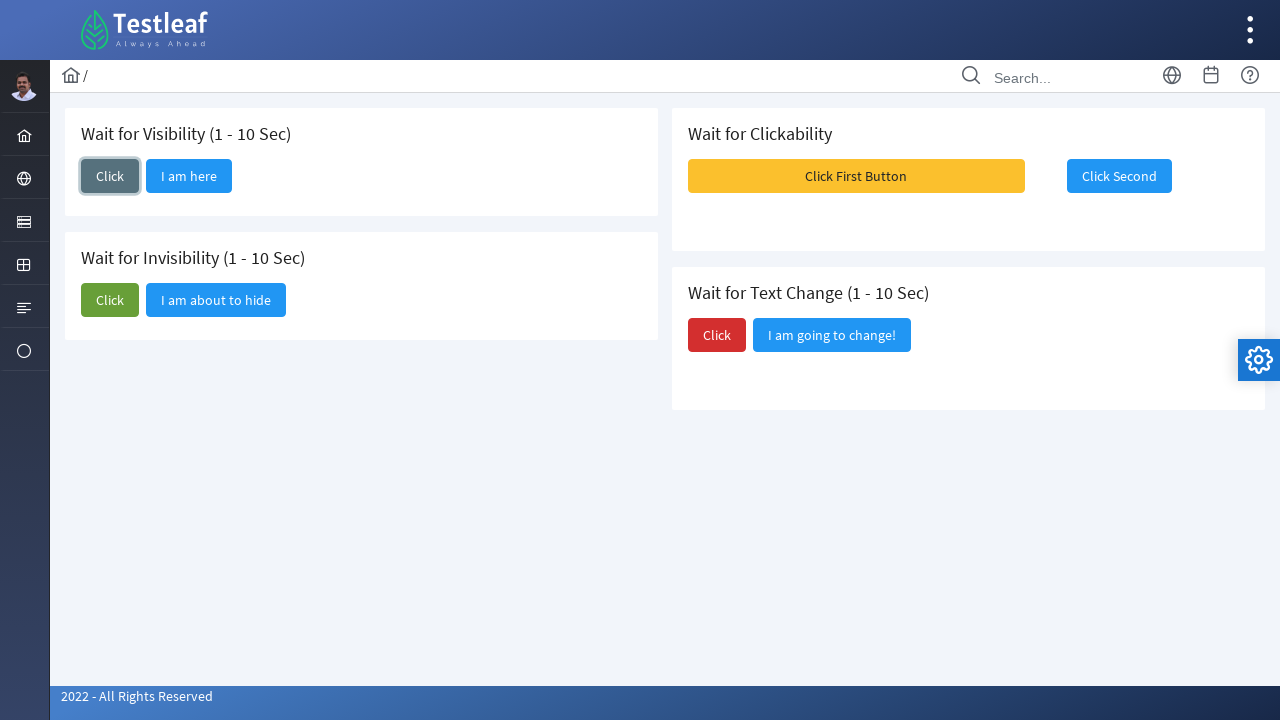

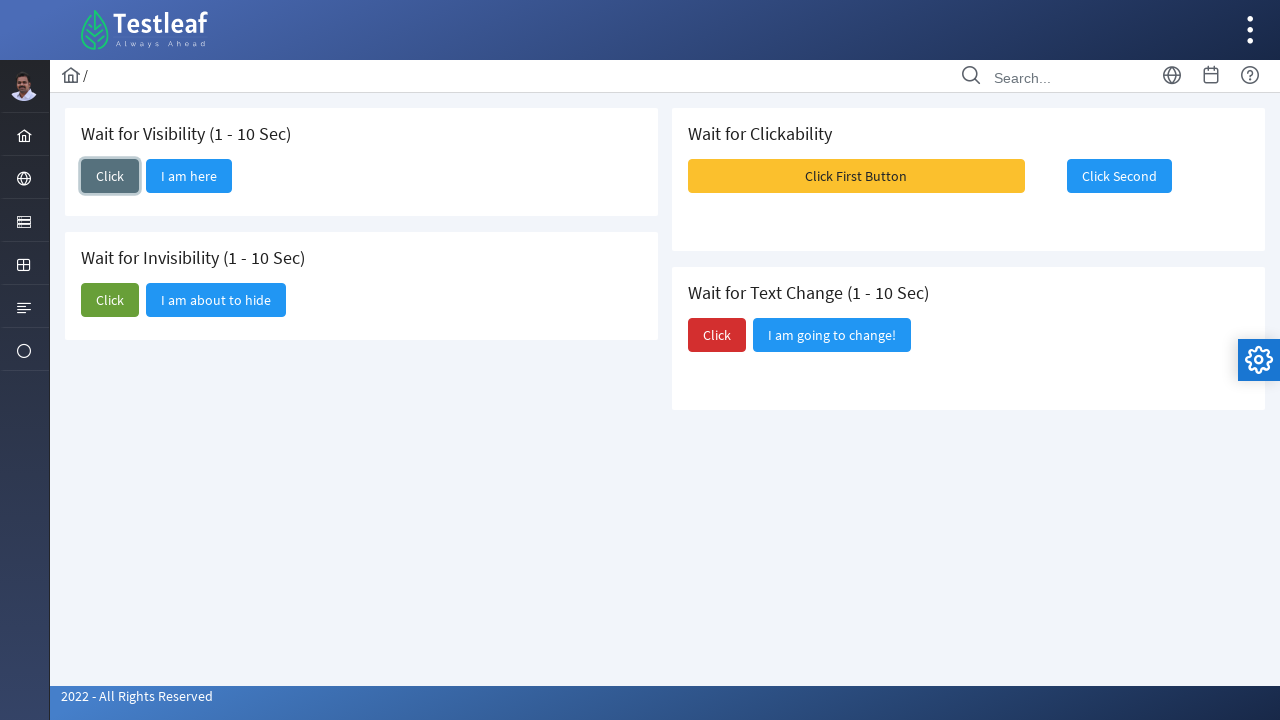